Tests dropdown selection functionality on Semantic UI's demo page by clicking to open a dropdown and verifying the menu becomes visible with selectable options.

Starting URL: https://semantic-ui.com/modules/dropdown.html

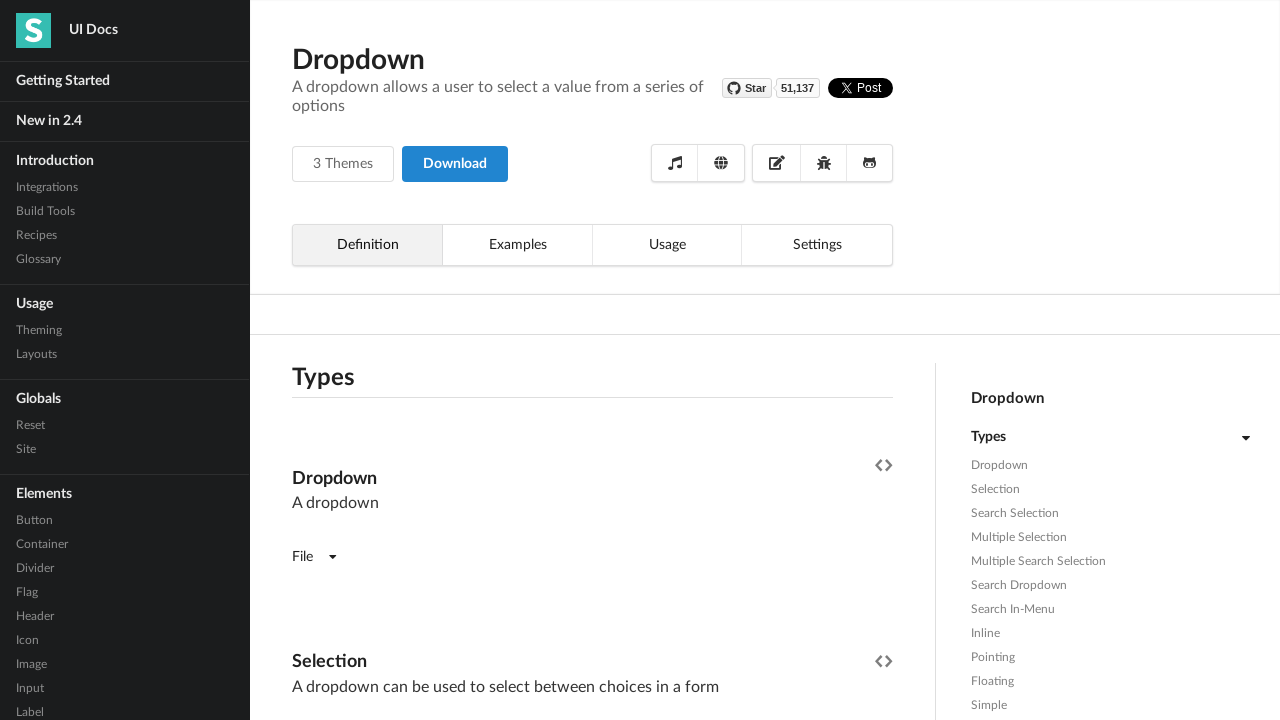

Waited for page to fully load (networkidle state)
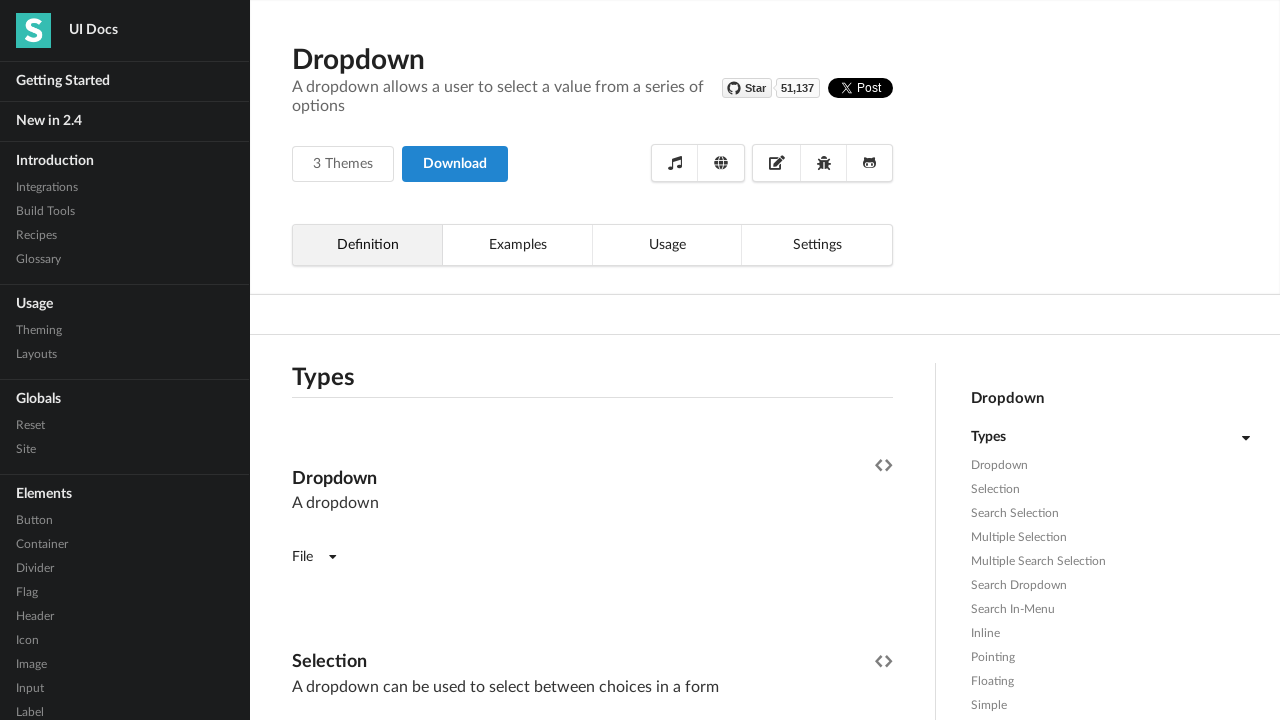

Clicked on 'Select Friend' dropdown to open it at (346, 361) on xpath=//*[text()='Select Friend']
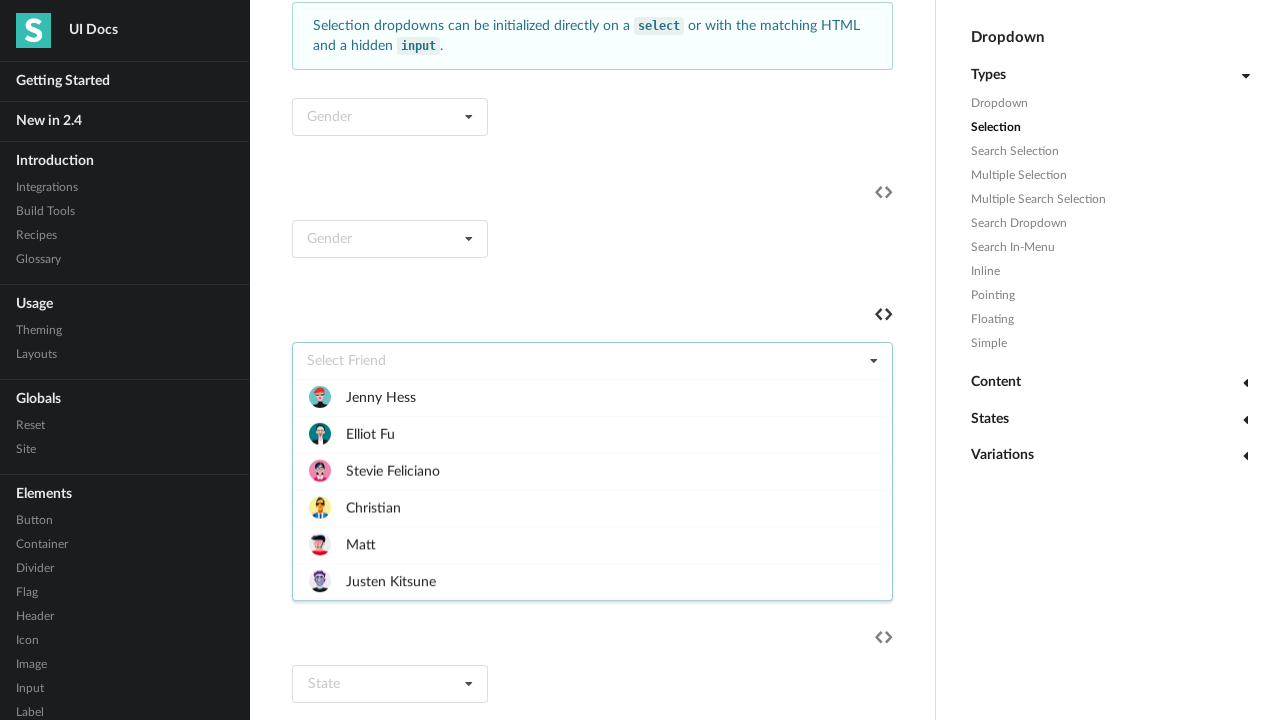

Dropdown menu became visible with selectable options
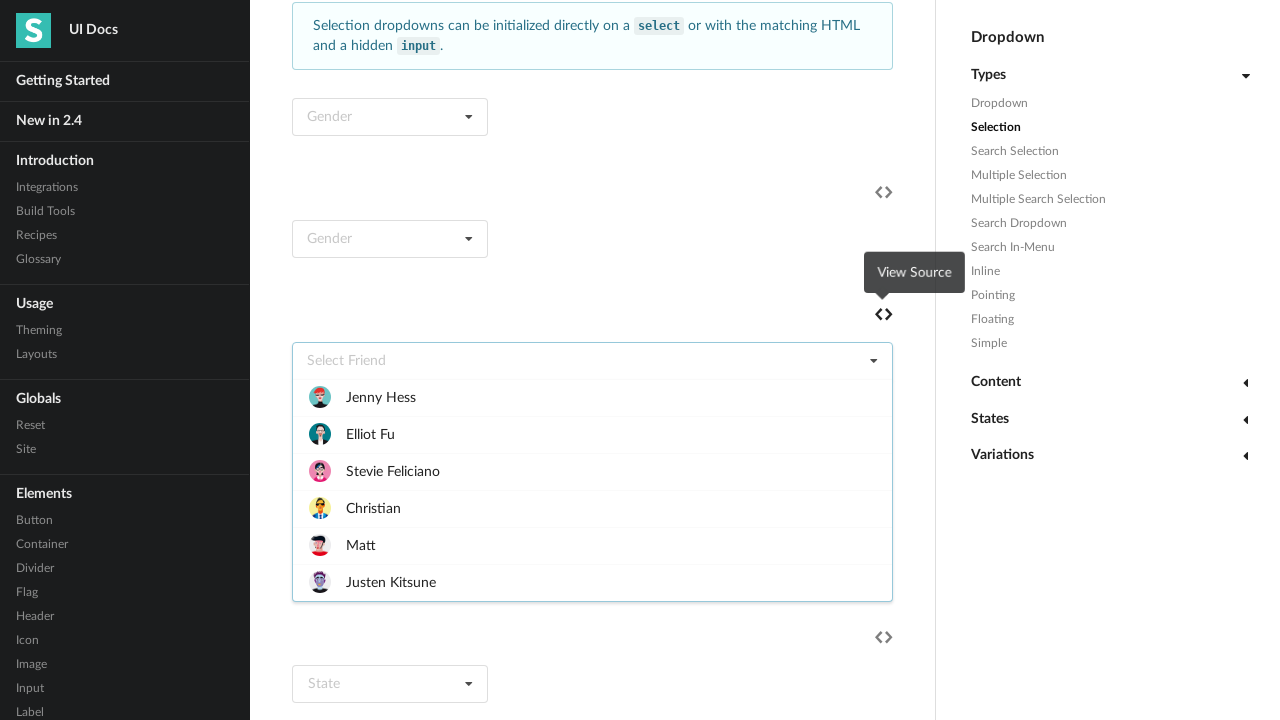

Selected the first option from the dropdown menu at (592, 397) on .menu.transition.visible >> div >> nth=0
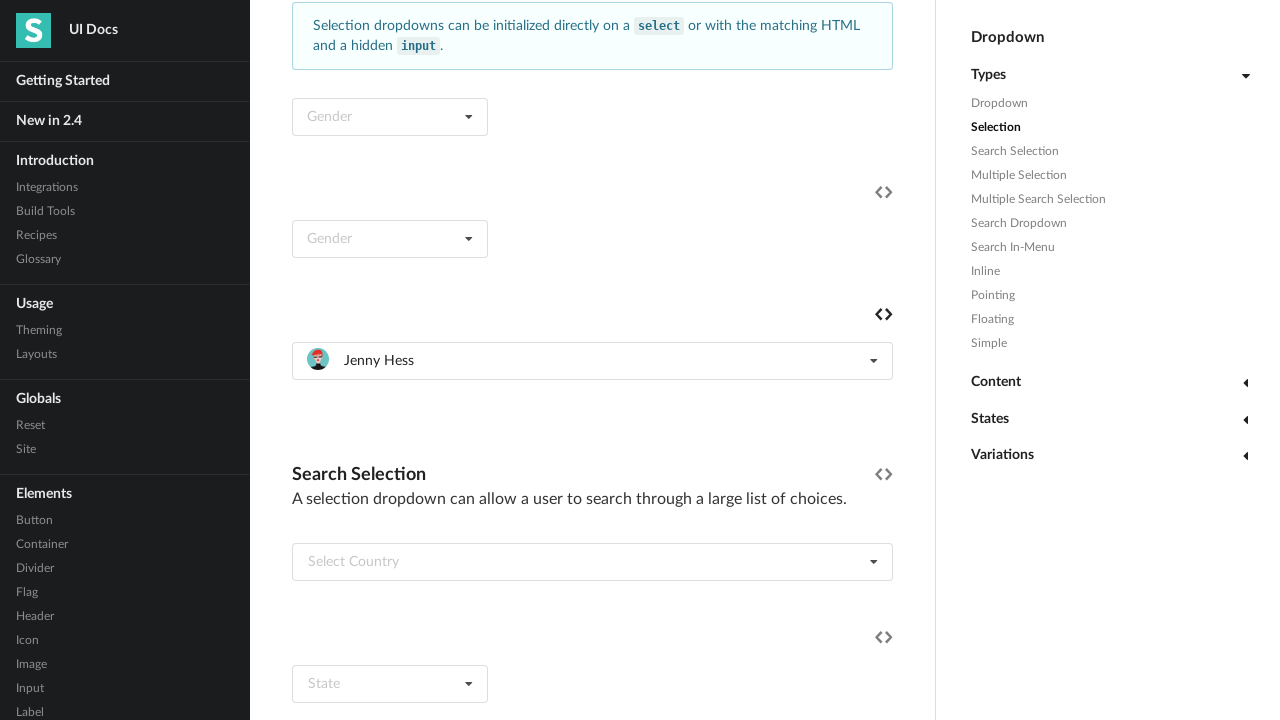

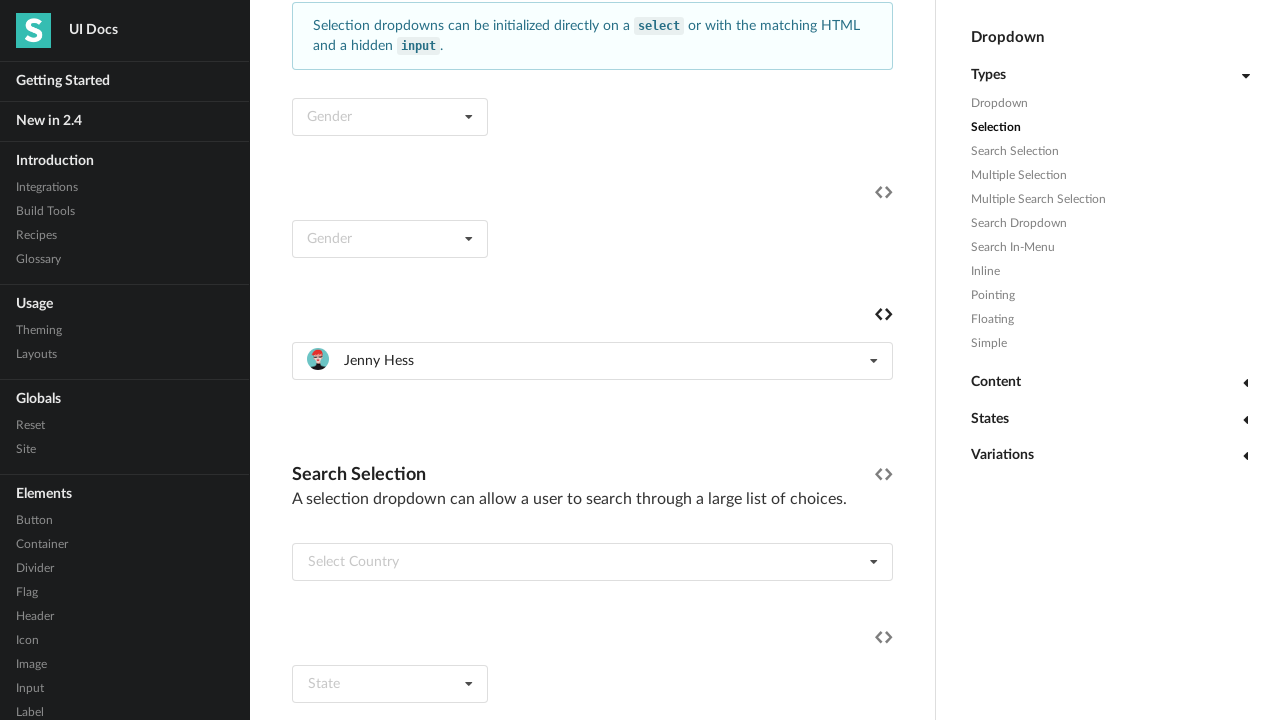